Tests dynamic controls functionality by clicking the Remove button and waiting for the Add button to appear on a demo page.

Starting URL: https://the-internet.herokuapp.com/dynamic_controls

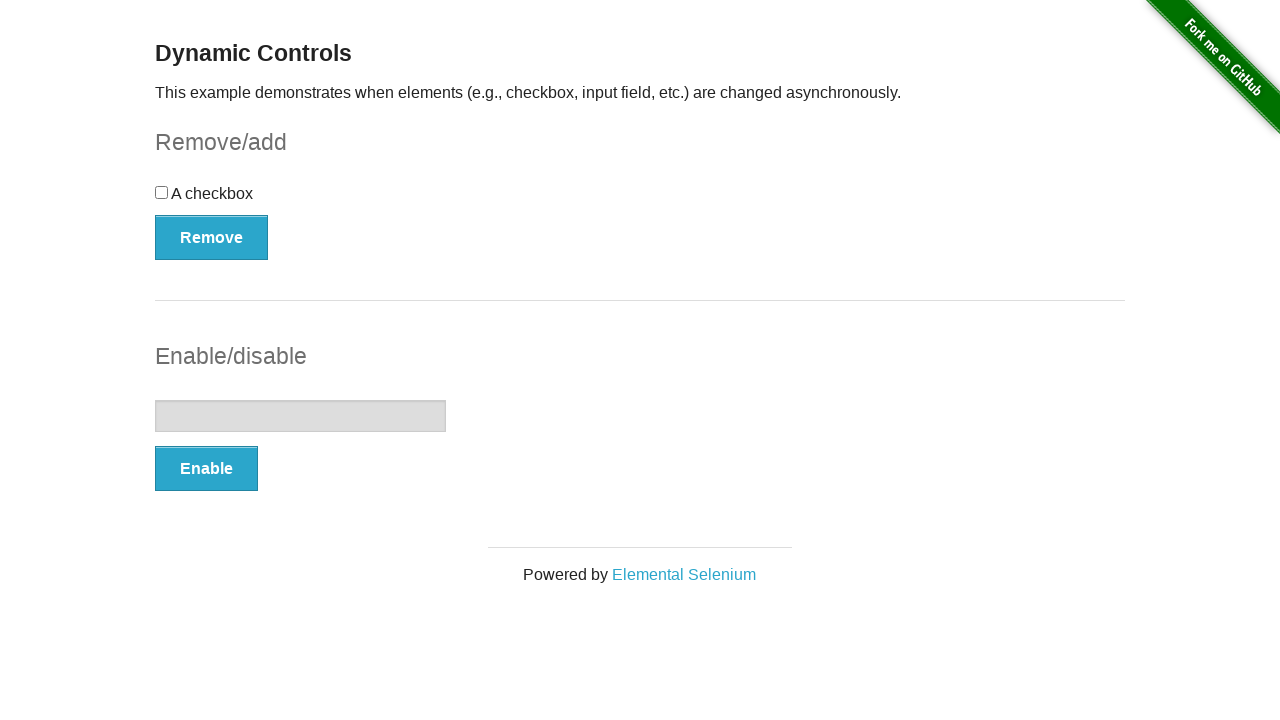

Clicked the Remove button at (212, 237) on xpath=//*[.='Remove']
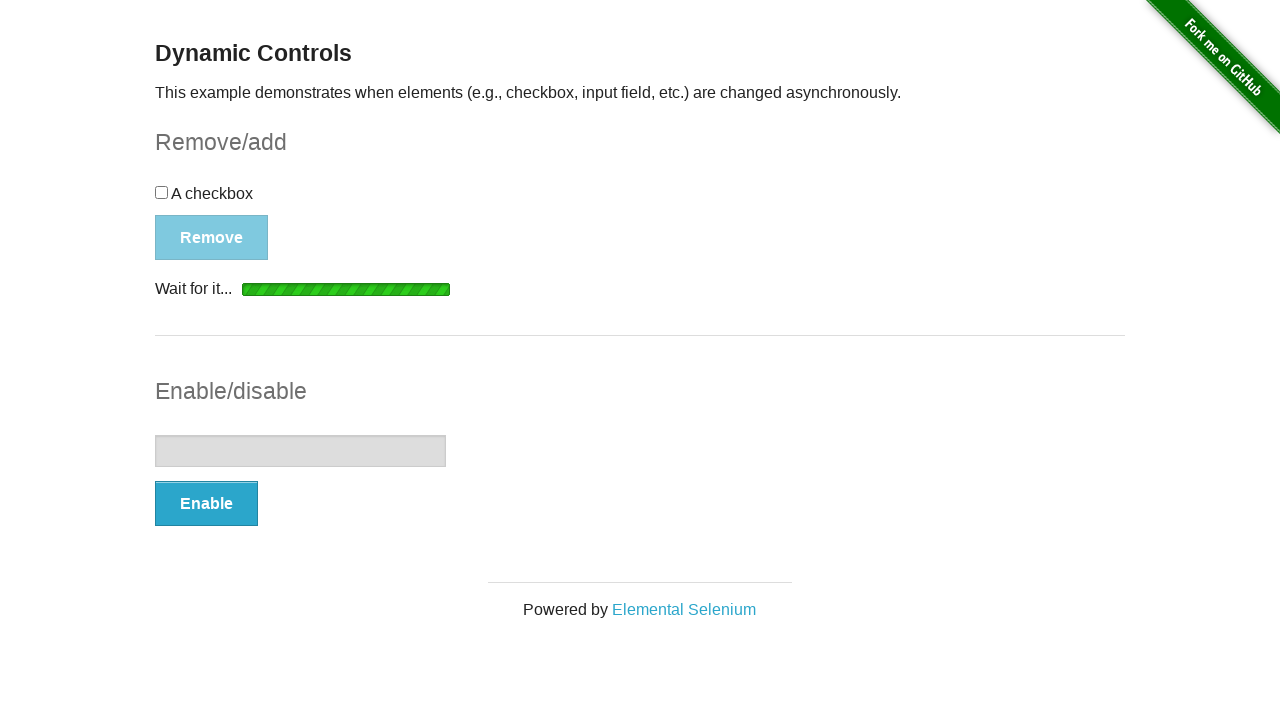

Waited for and verified the Add button appeared
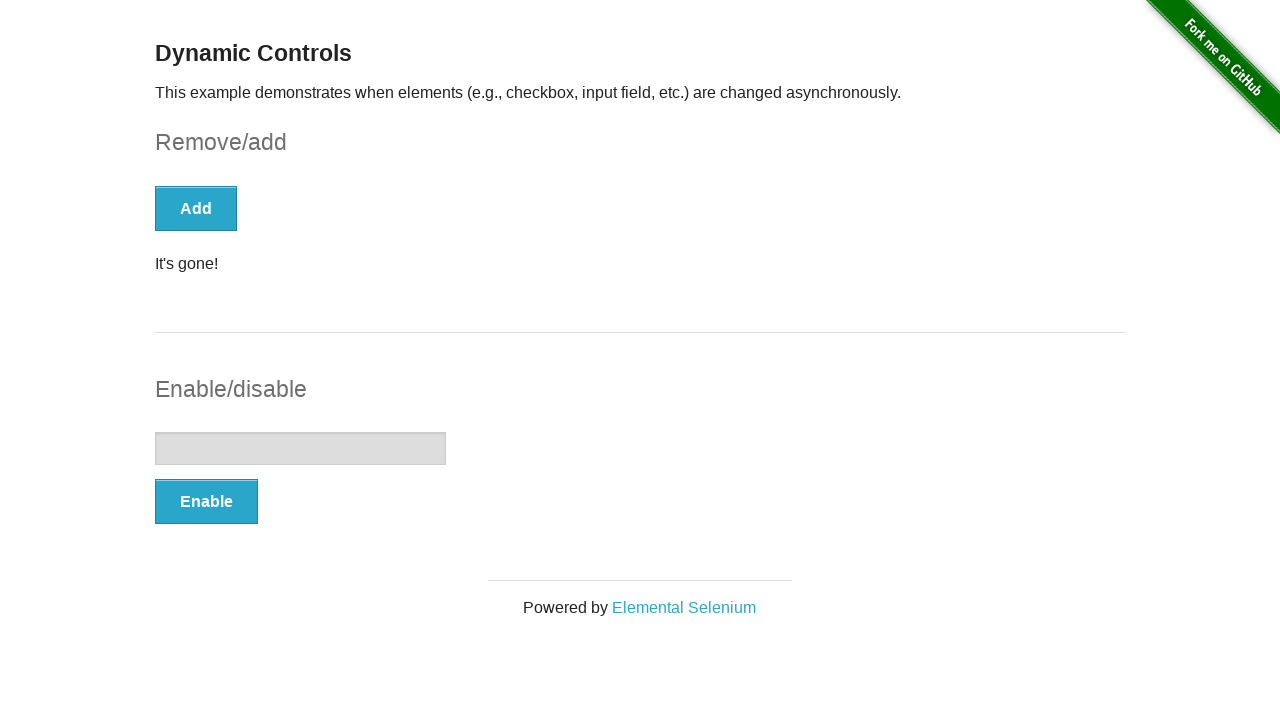

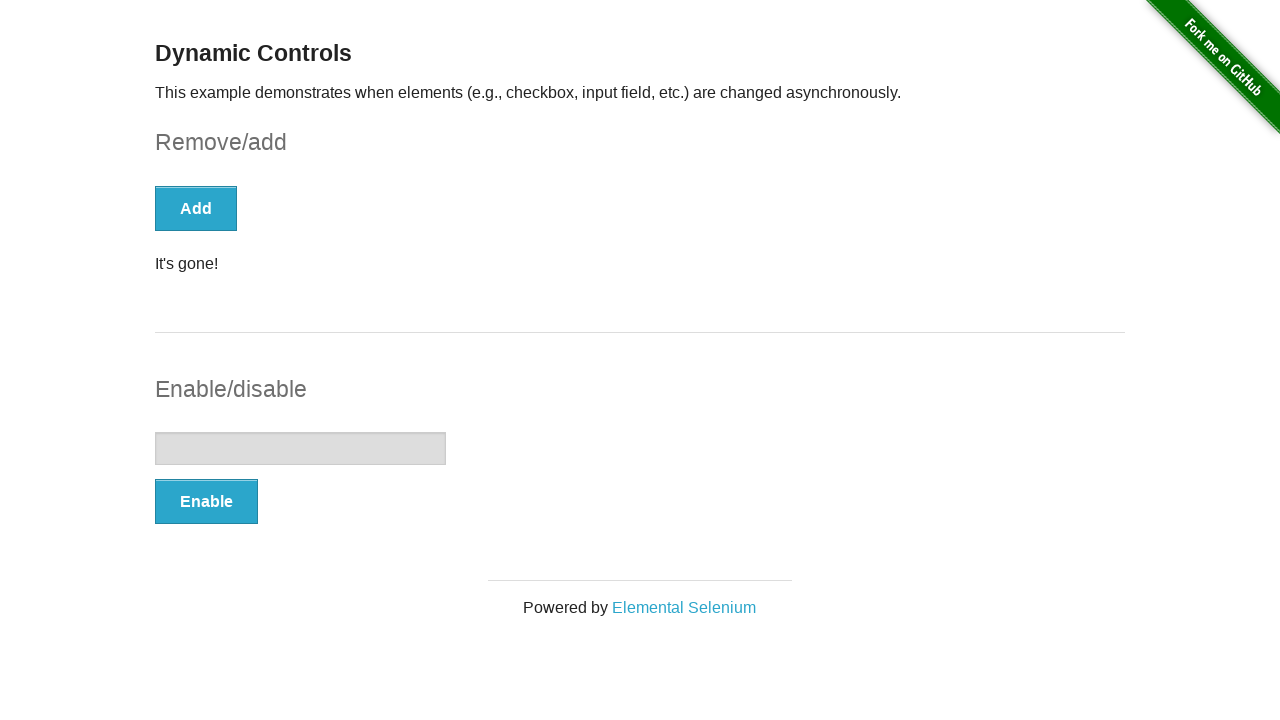